Navigates to Slashdot and clicks on the Software section link to filter content by software topics

Starting URL: https://slashdot.org/

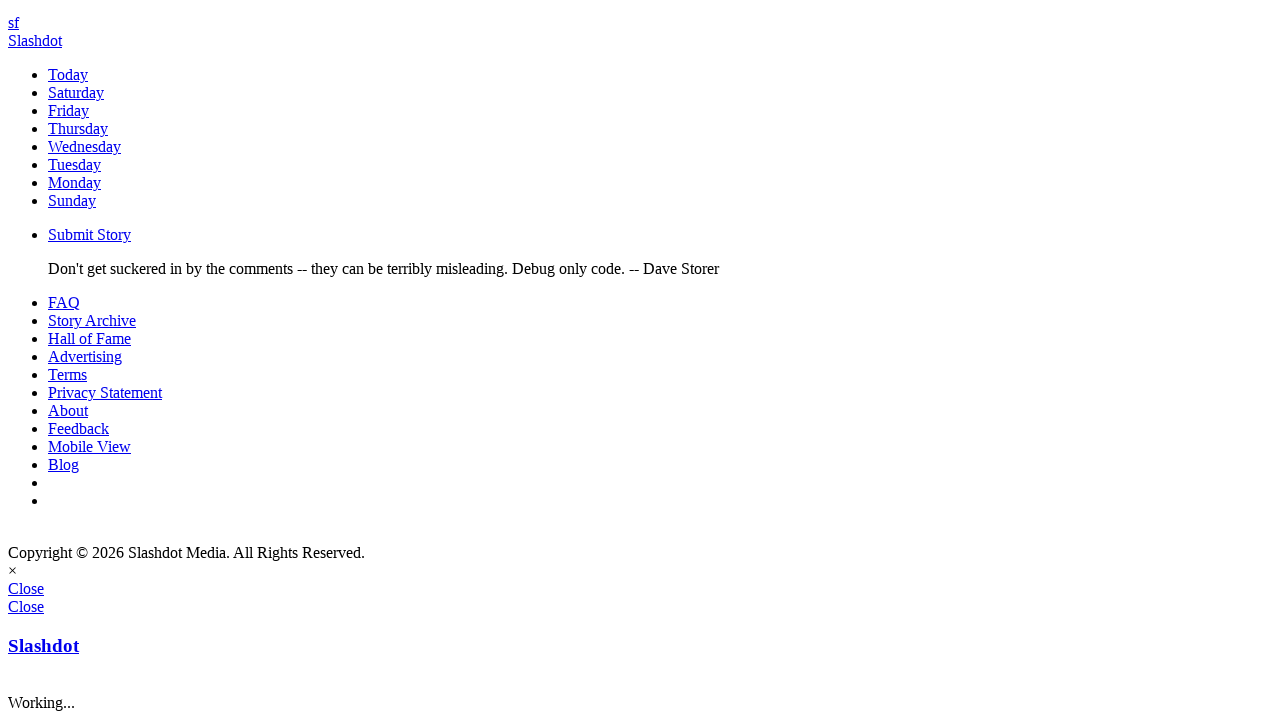

Waited for Software link to load on Slashdot homepage
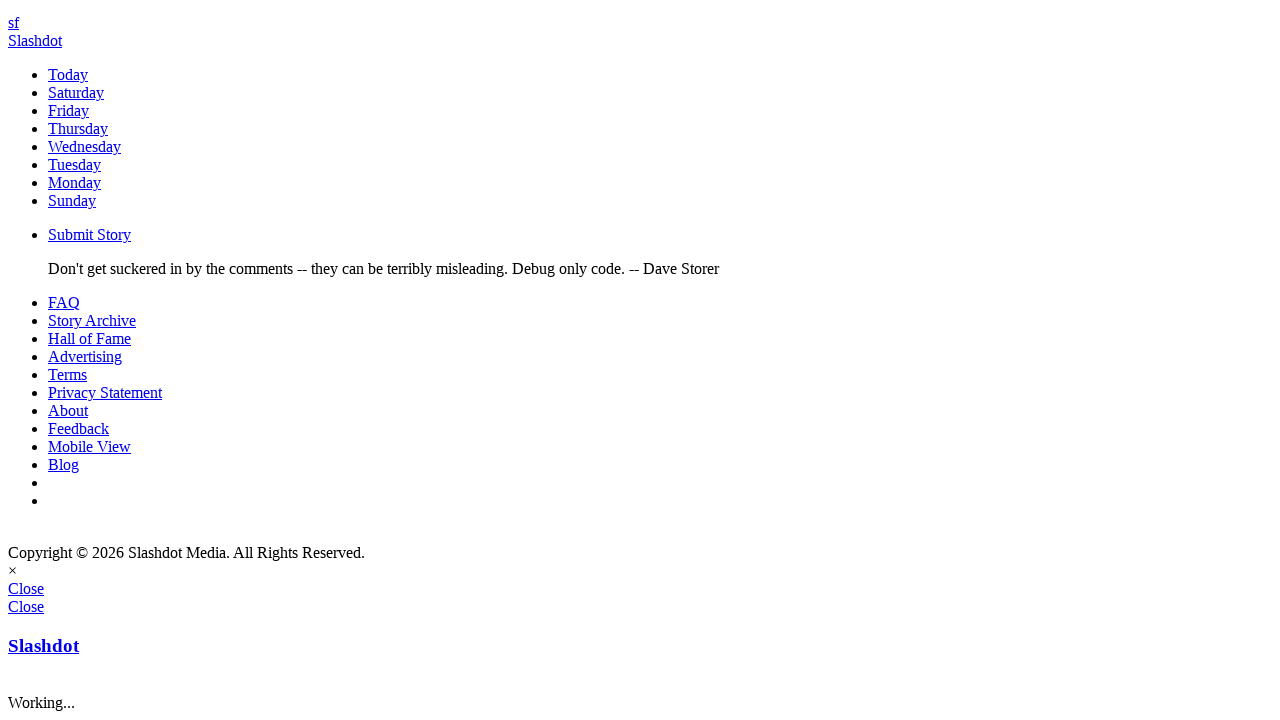

Clicked on Software section link to filter by software topics at (76, 165) on a:has-text('Software')
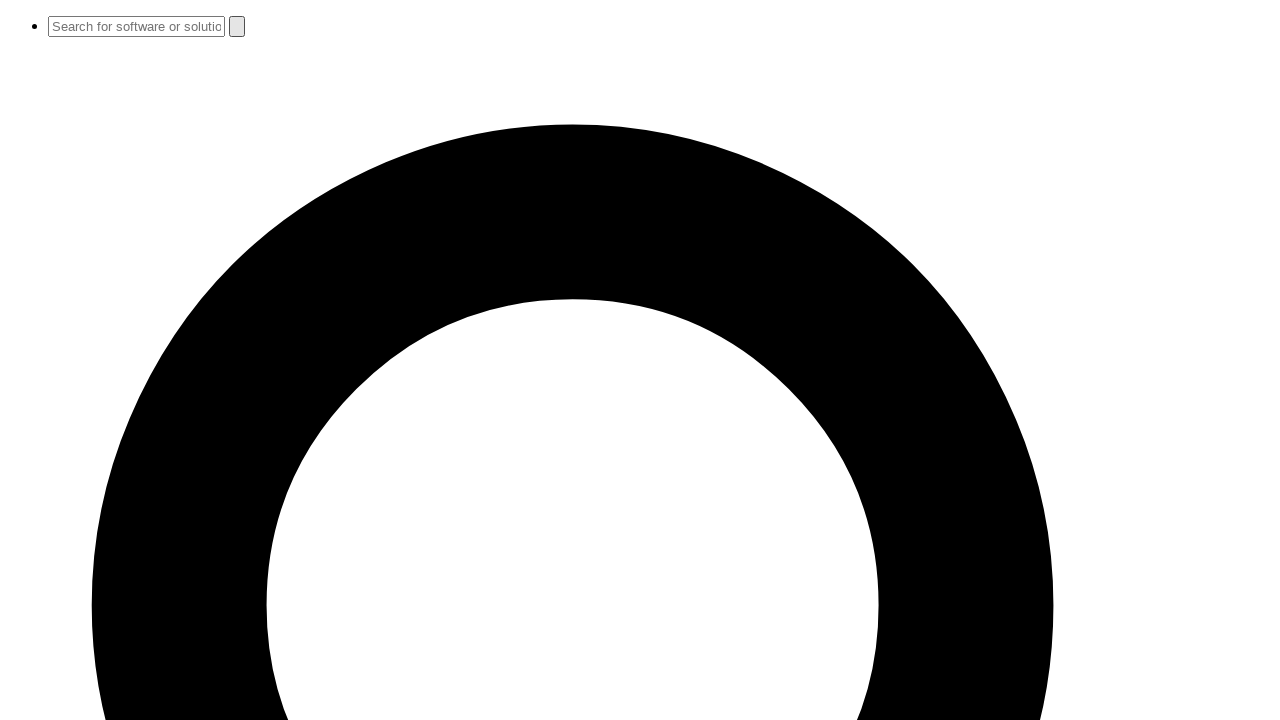

Software filtered content loaded successfully
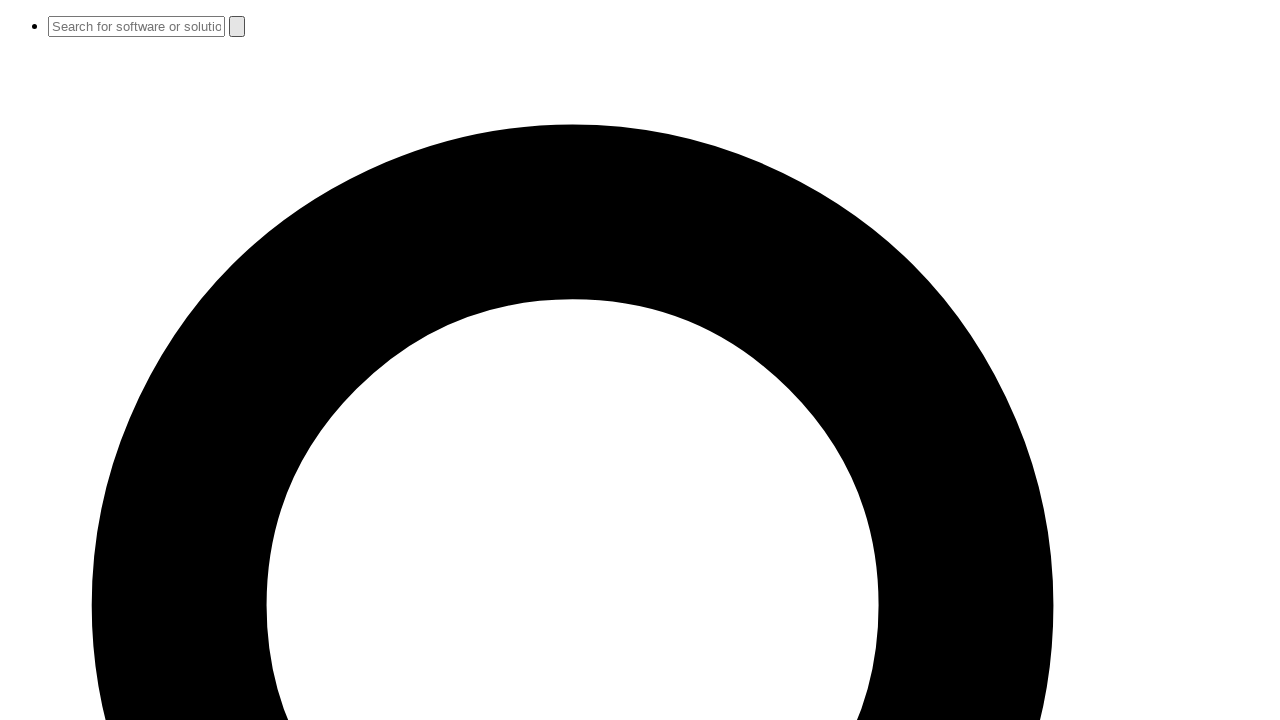

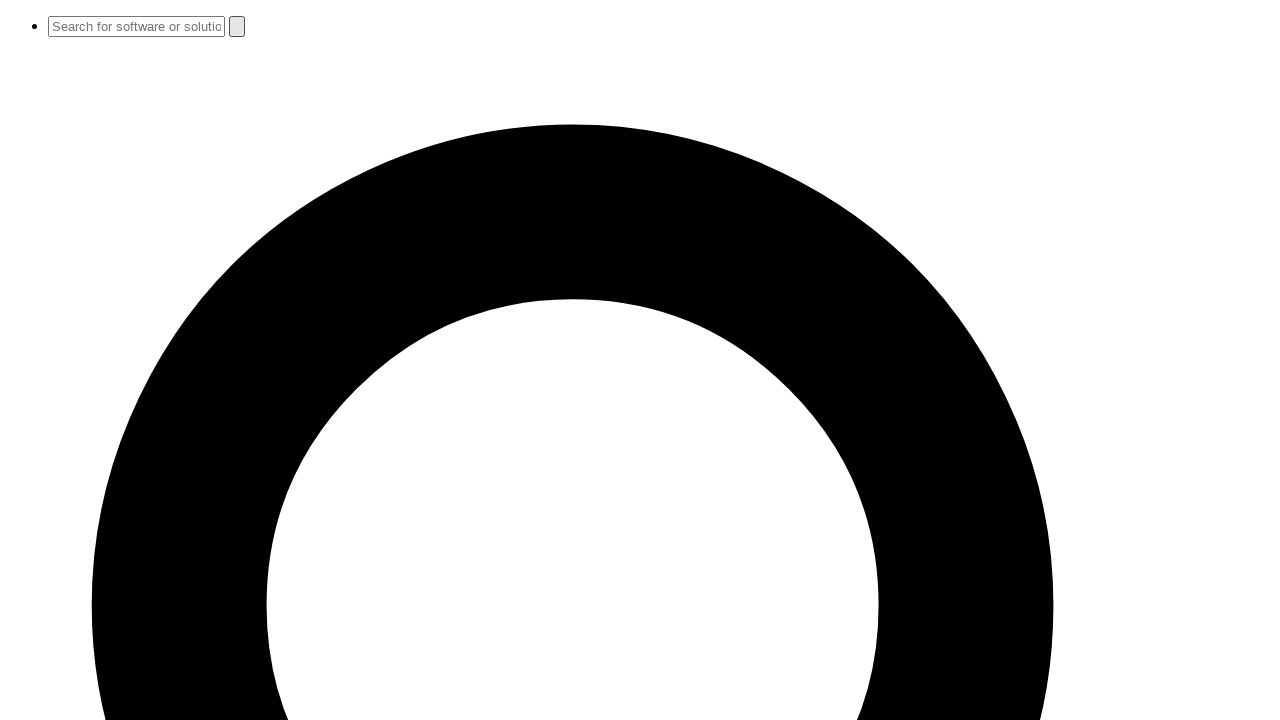